Tests registration form on an alternate page by filling in first name, last name, and email fields, then submitting the form

Starting URL: http://suninjuly.github.io/registration2.html

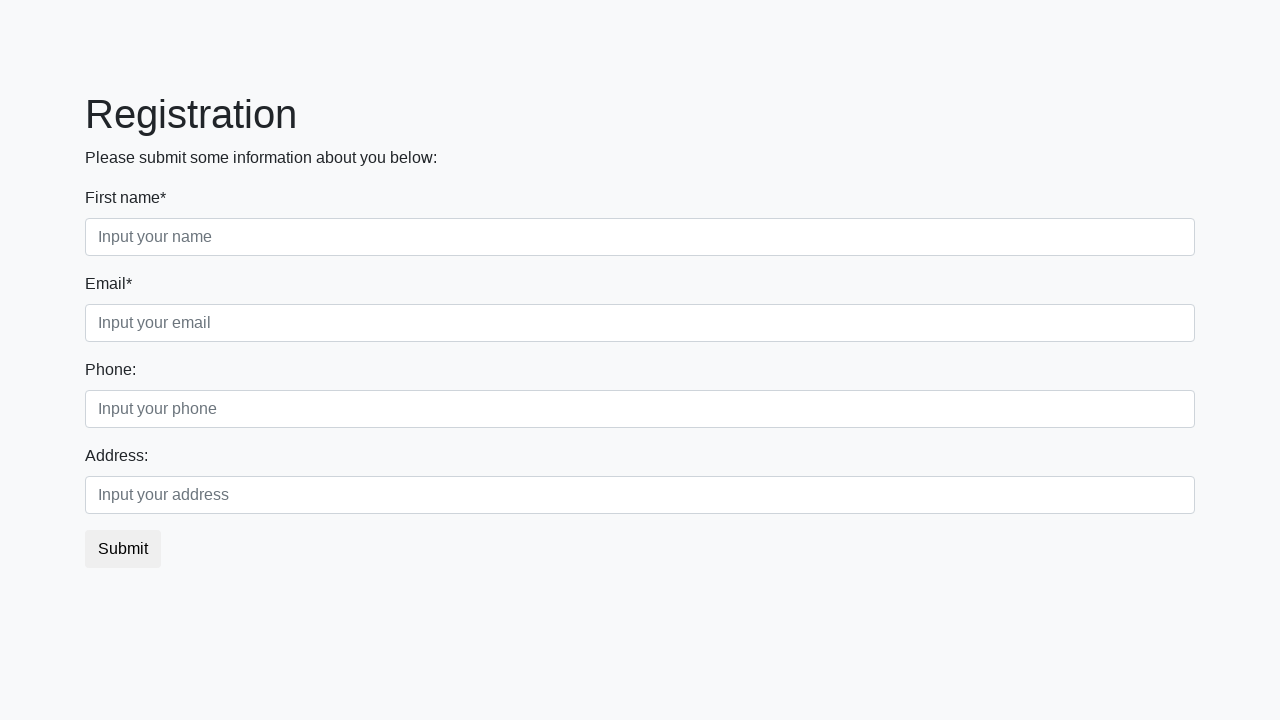

Filled first name field with 'First' on .first
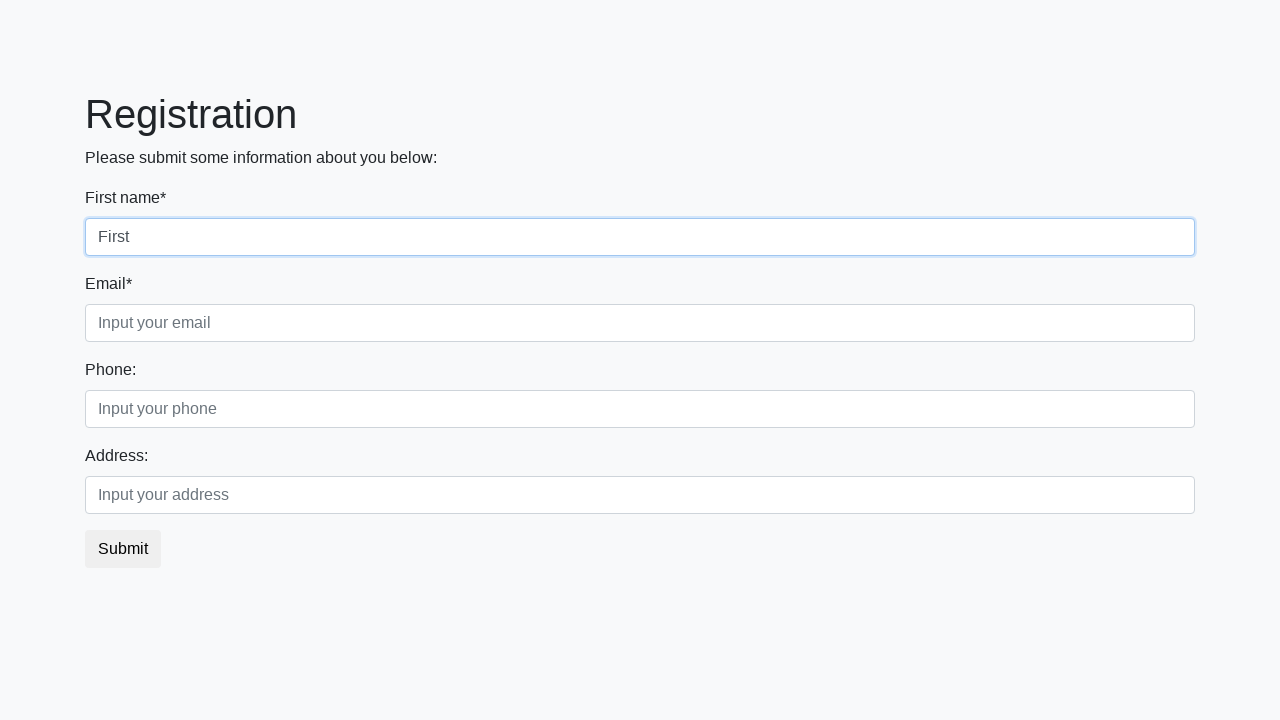

Filled last name field with 'Last' on .second
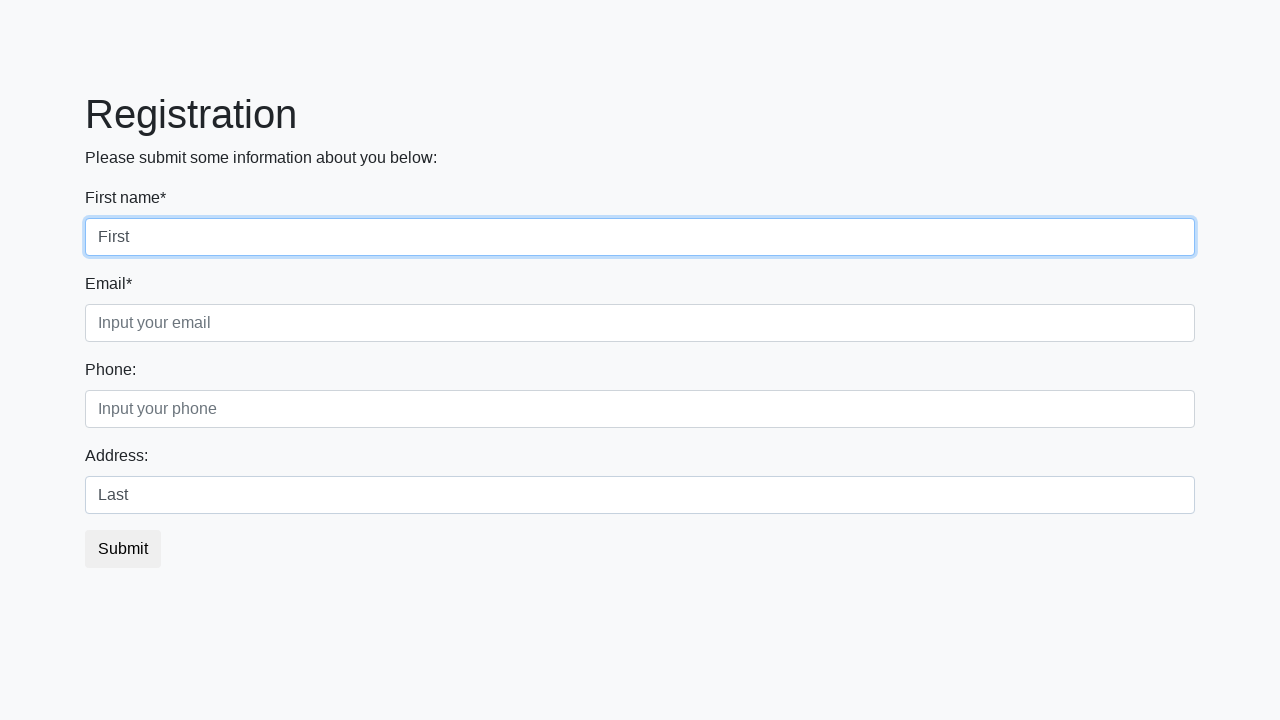

Filled email field with 'Test@email.ru' on .third
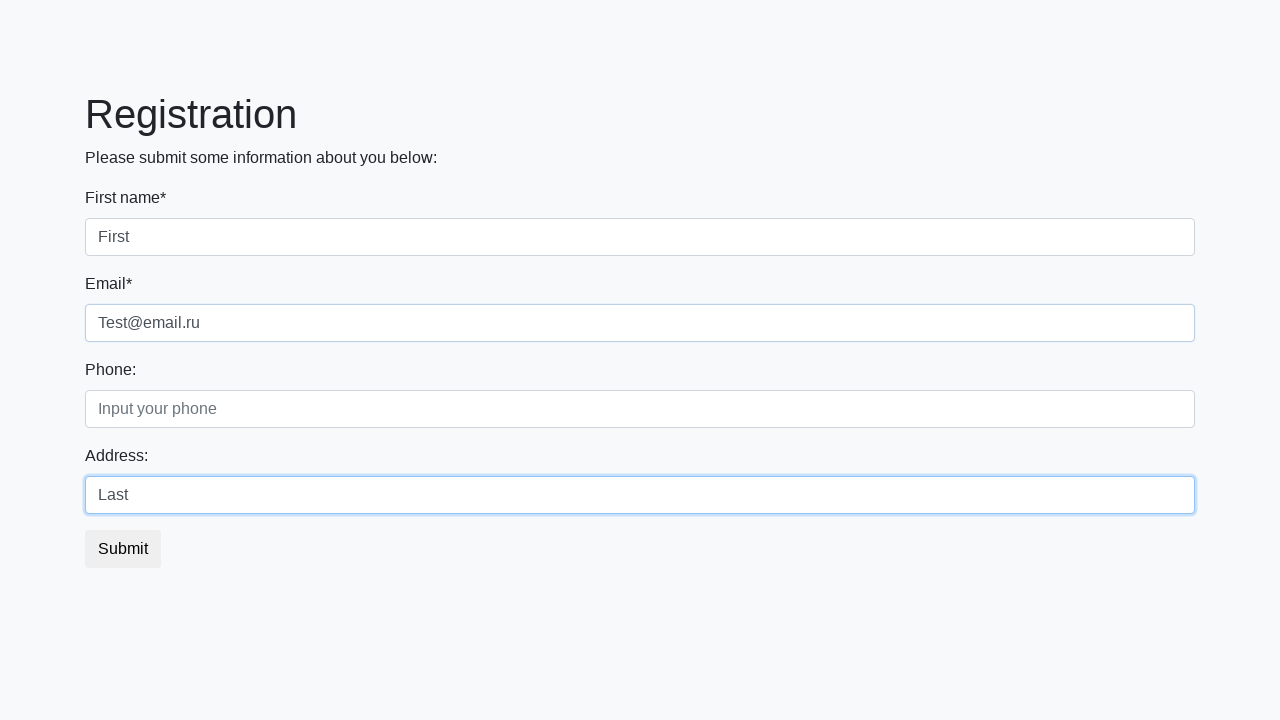

Clicked registration submit button at (123, 549) on button.btn
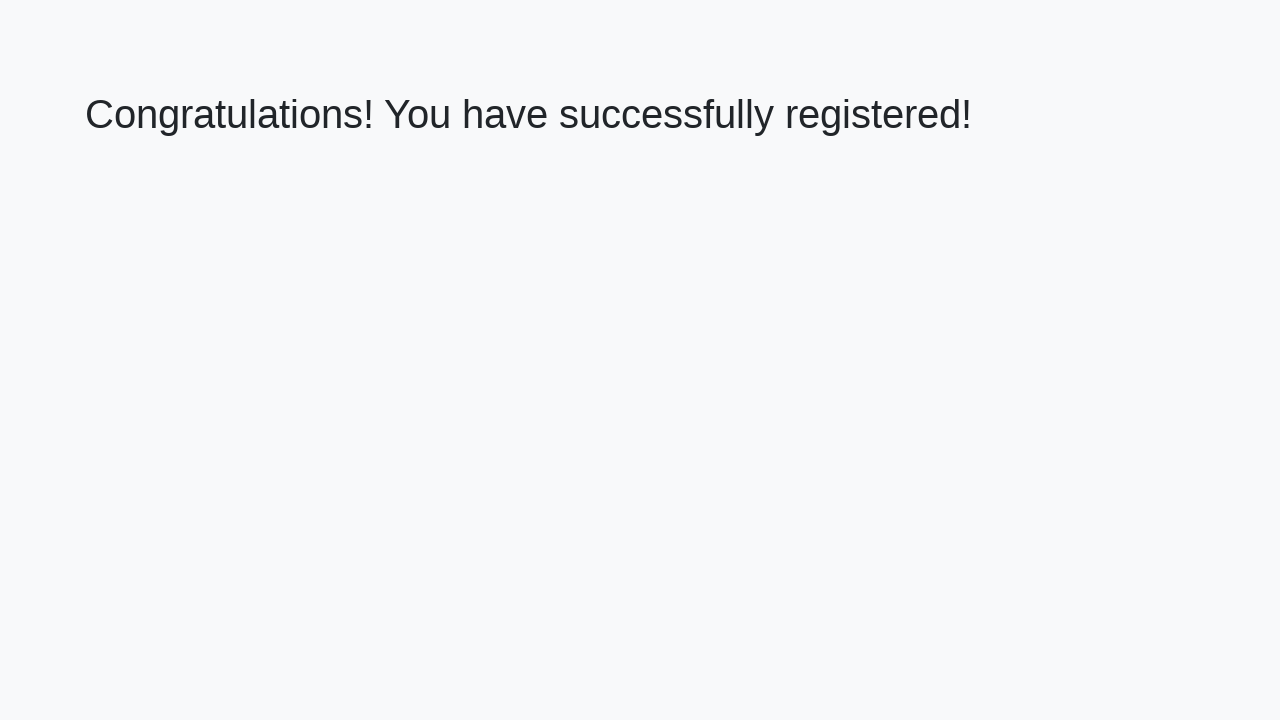

Page loaded and h1 element appeared
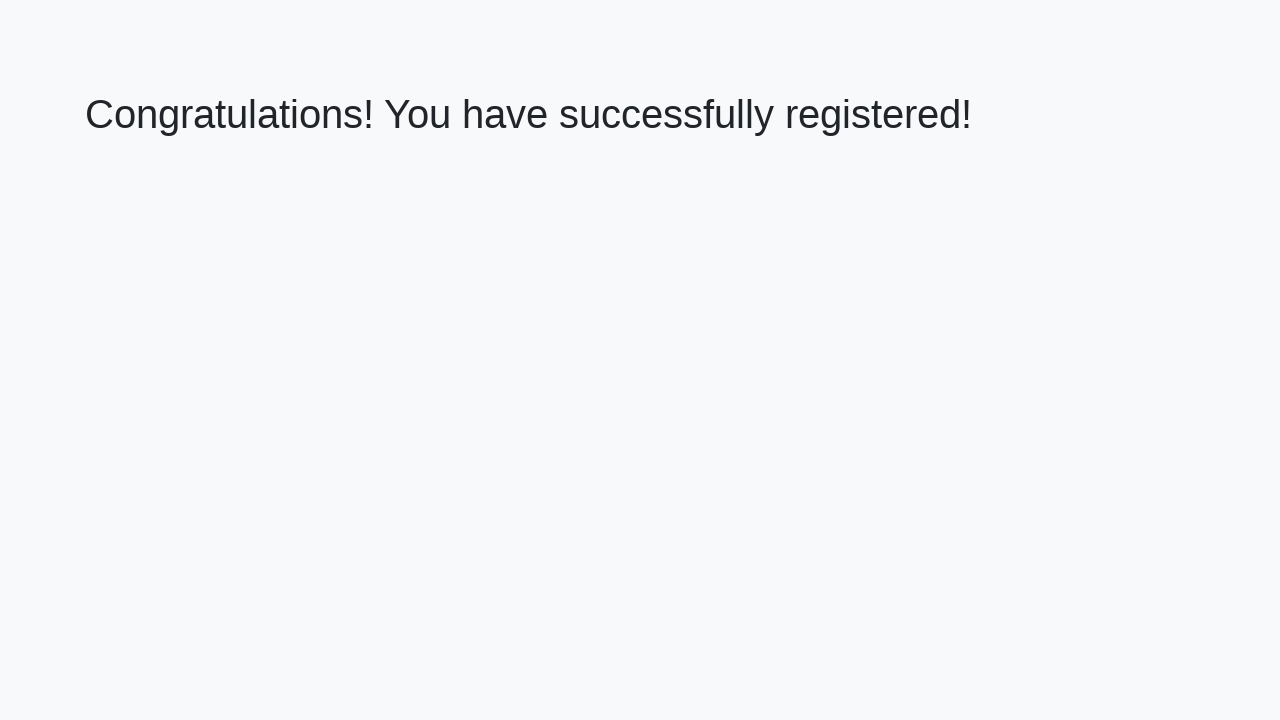

Retrieved welcome text from h1 element: 'Congratulations! You have successfully registered!'
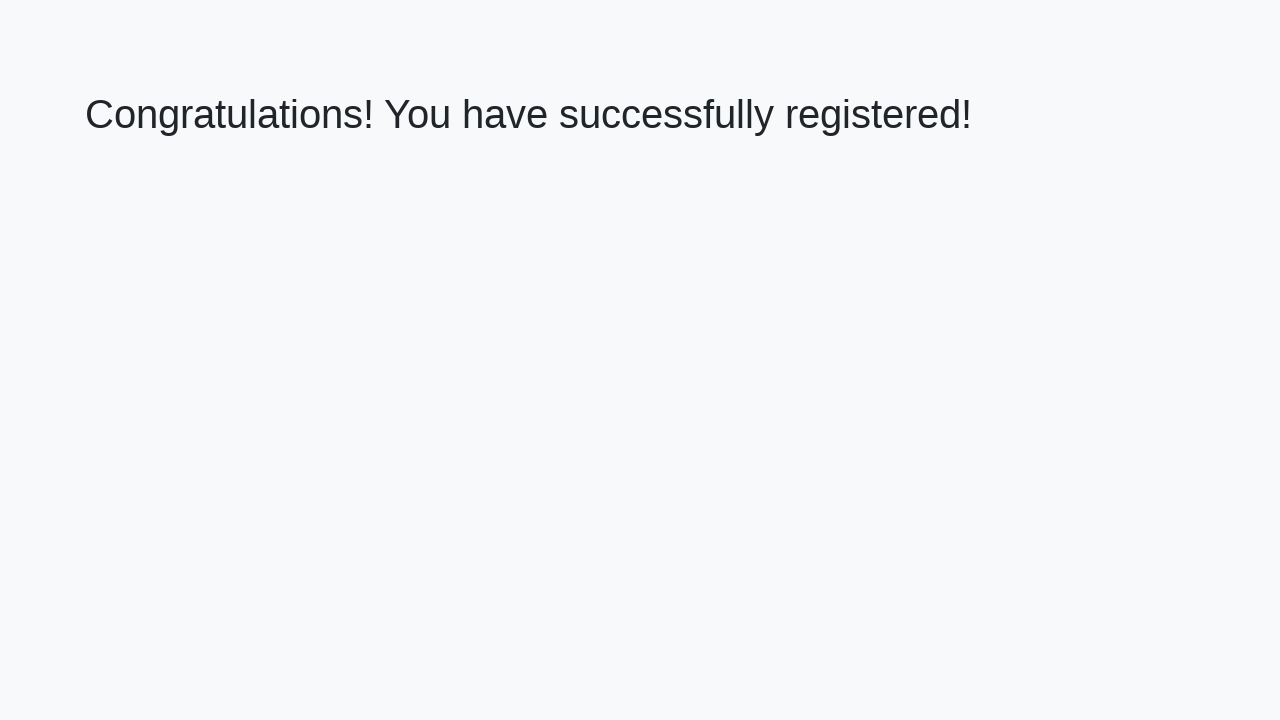

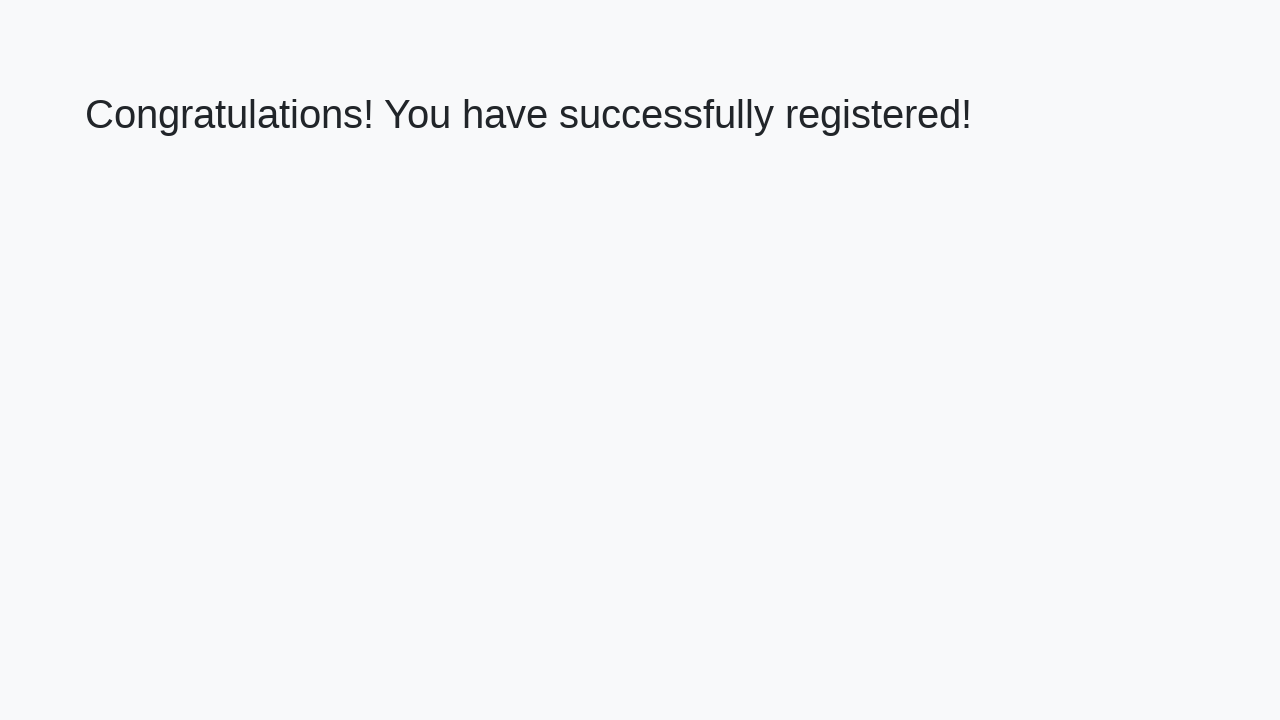